Tests dynamic controls page by verifying a text field starts disabled, clicking enable button, and verifying it becomes enabled

Starting URL: https://the-internet.herokuapp.com/dynamic_controls

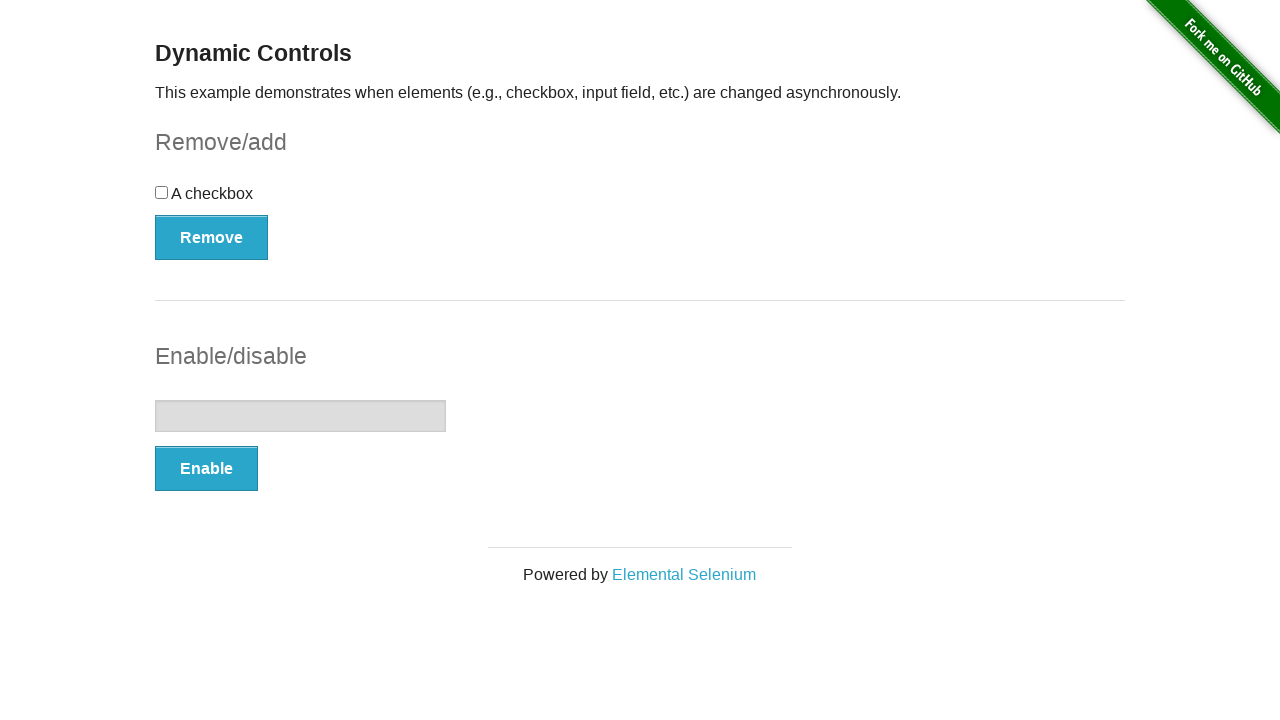

Located the text input field in the dynamic controls form
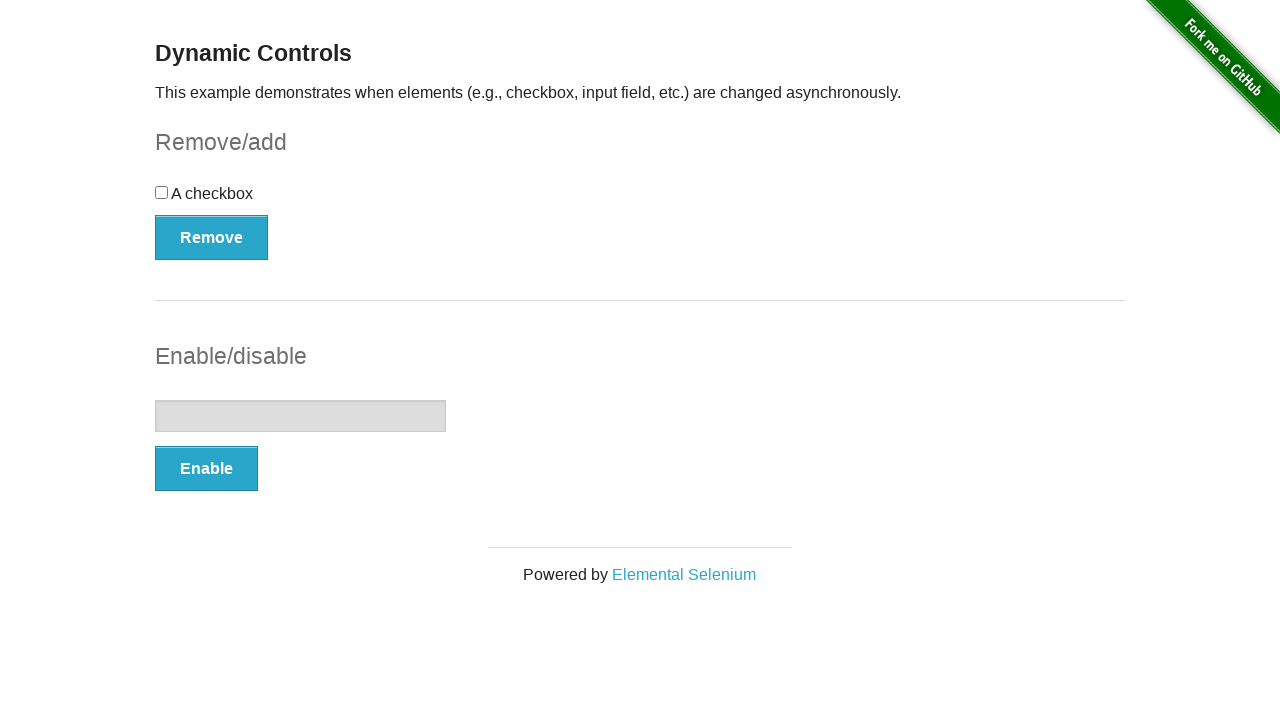

Verified that the text input field is initially disabled
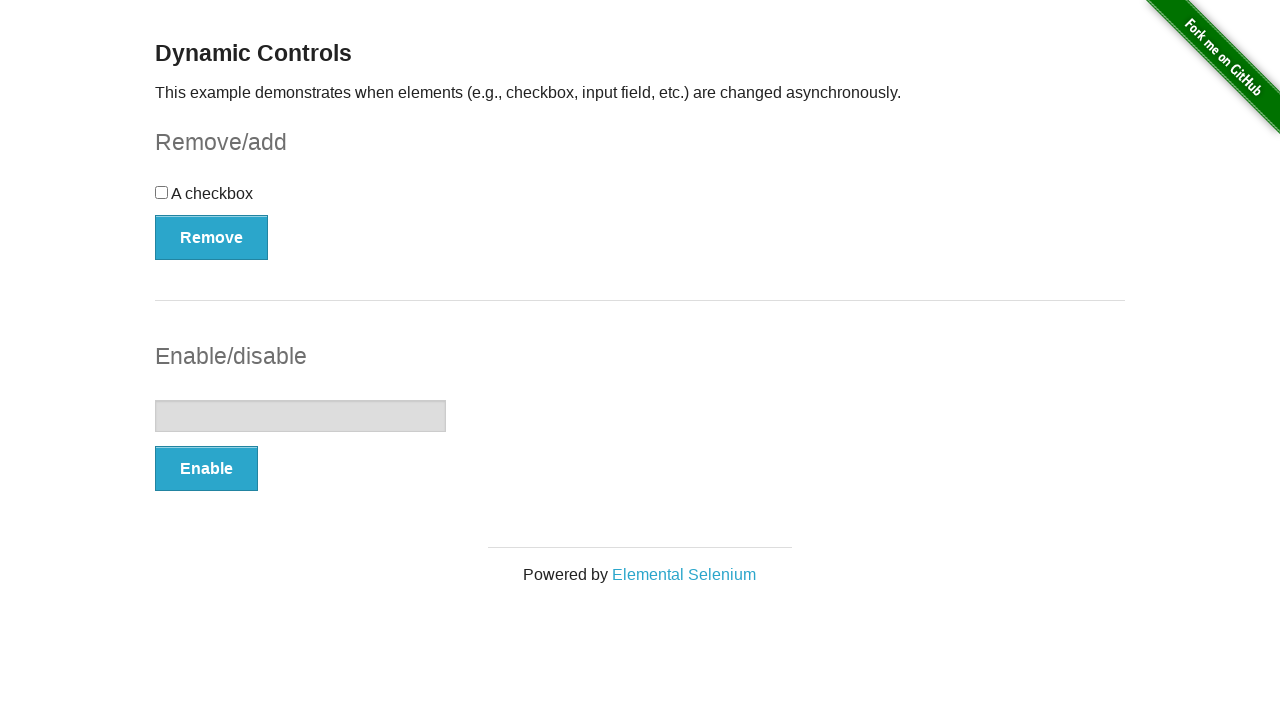

Clicked the Enable button to enable the text field at (206, 469) on form#input-example button
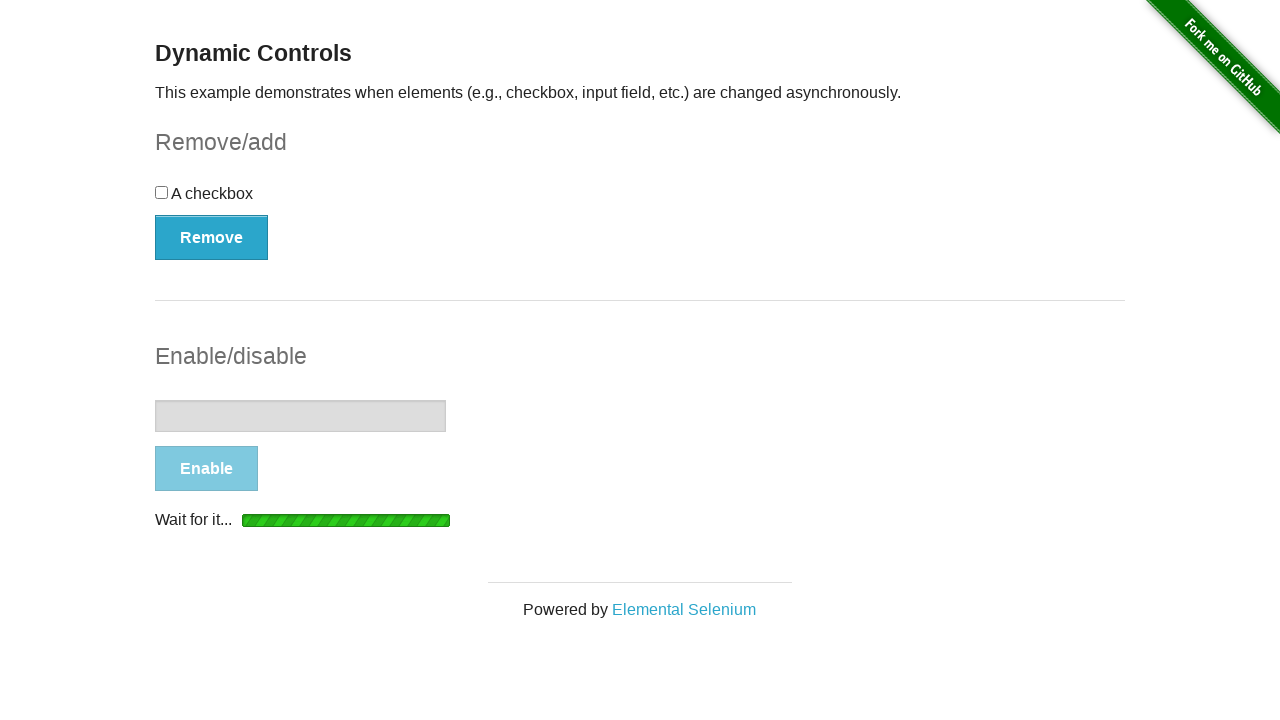

Text input field became enabled and is now visible
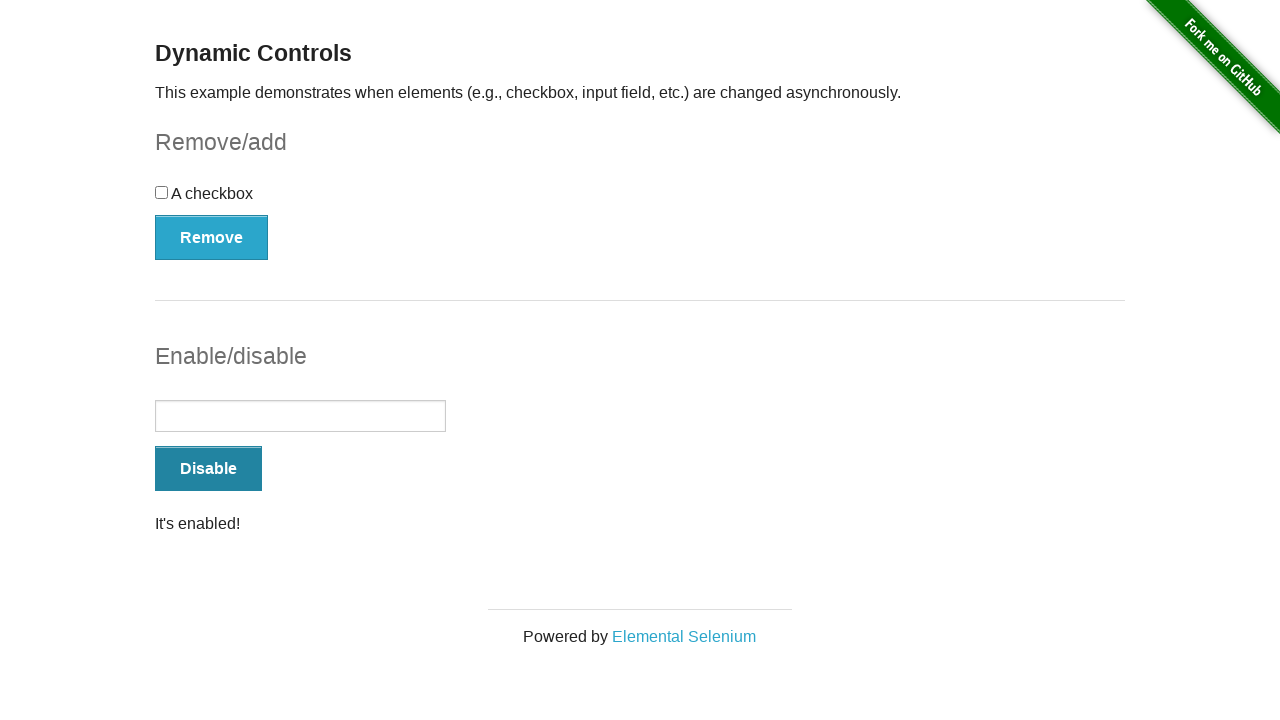

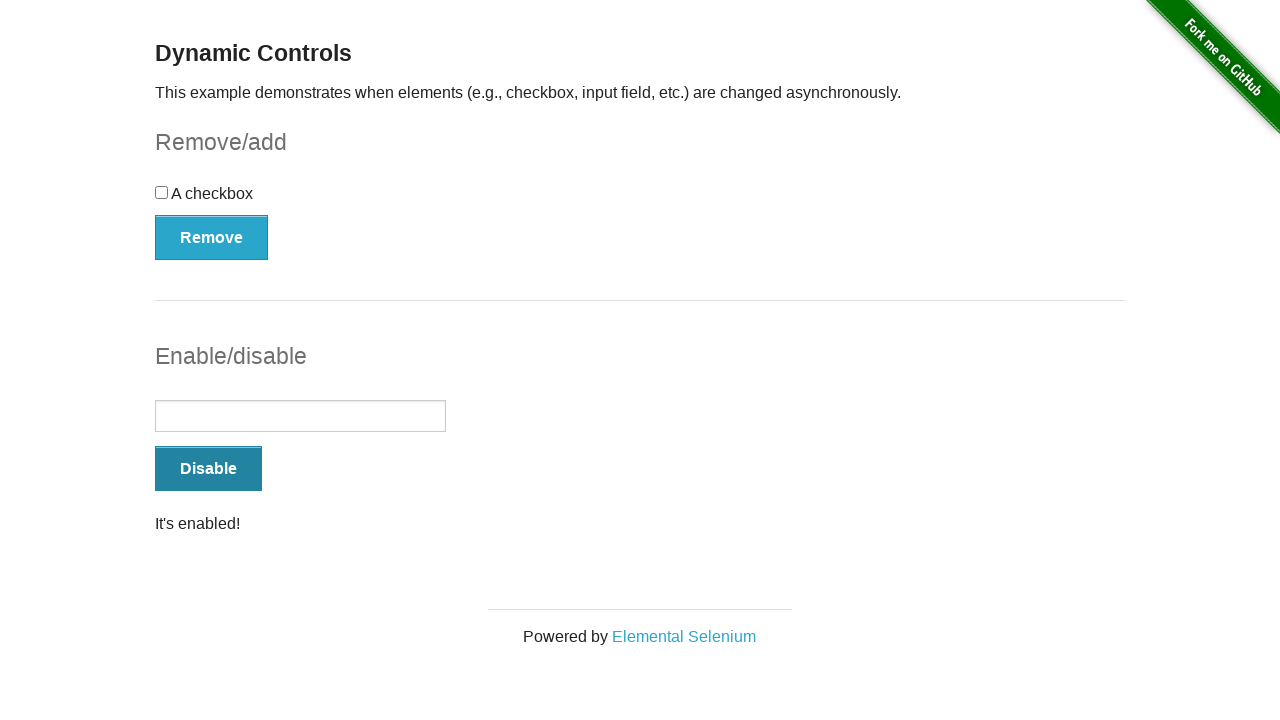